Tests the View Profile functionality by hovering over user images, clicking View Profile links, and verifying navigation

Starting URL: http://the-internet.herokuapp.com/hovers

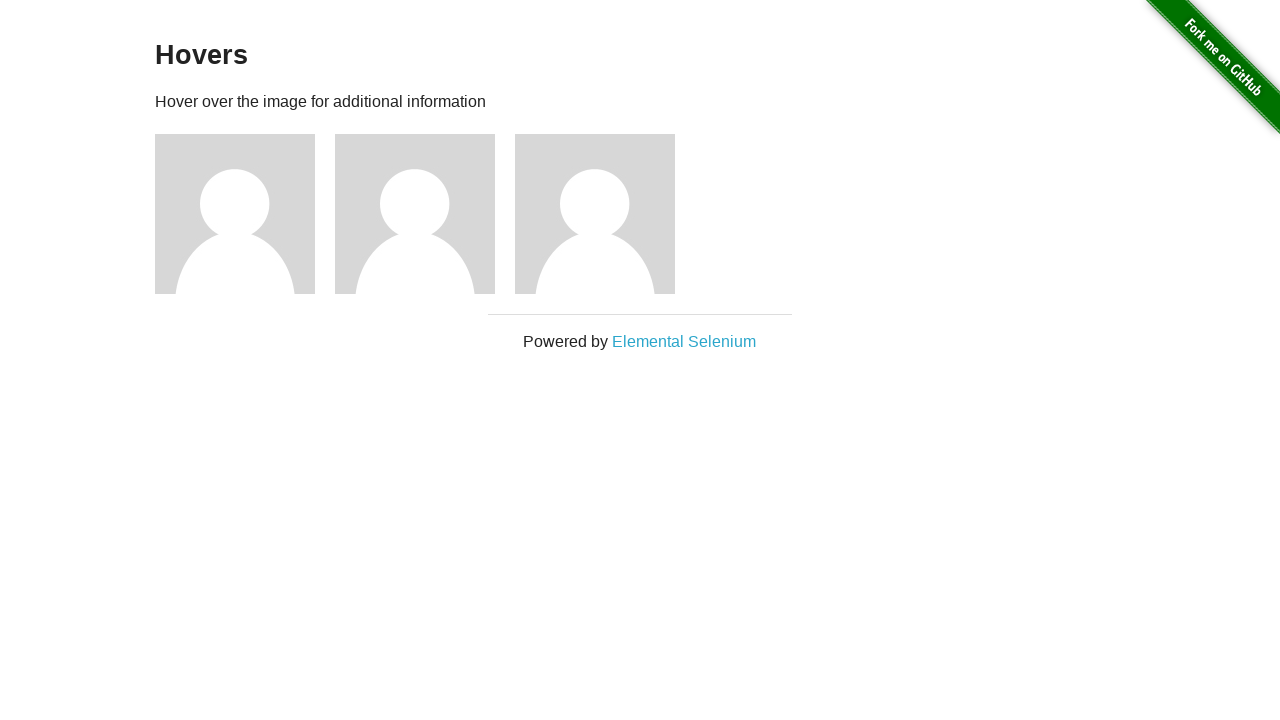

Located all user avatar images on hovers page
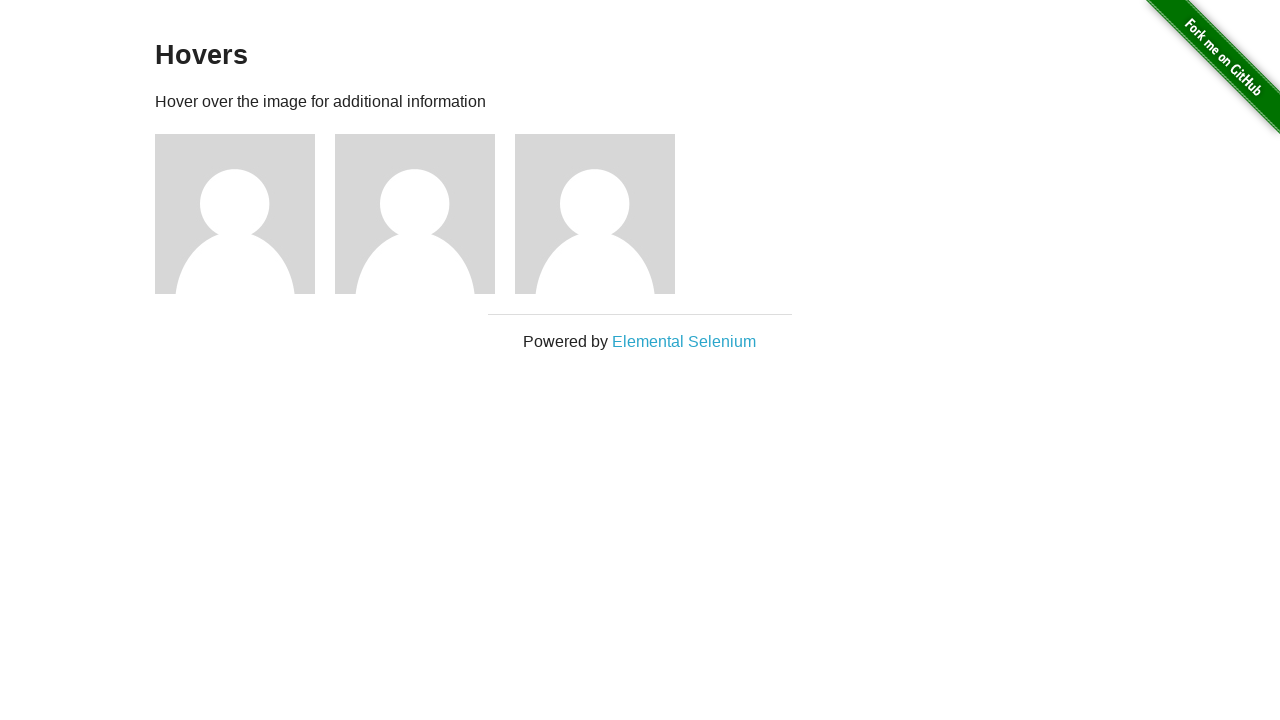

Hovered over user avatar 1 at (235, 214) on img[alt='User Avatar'] >> nth=0
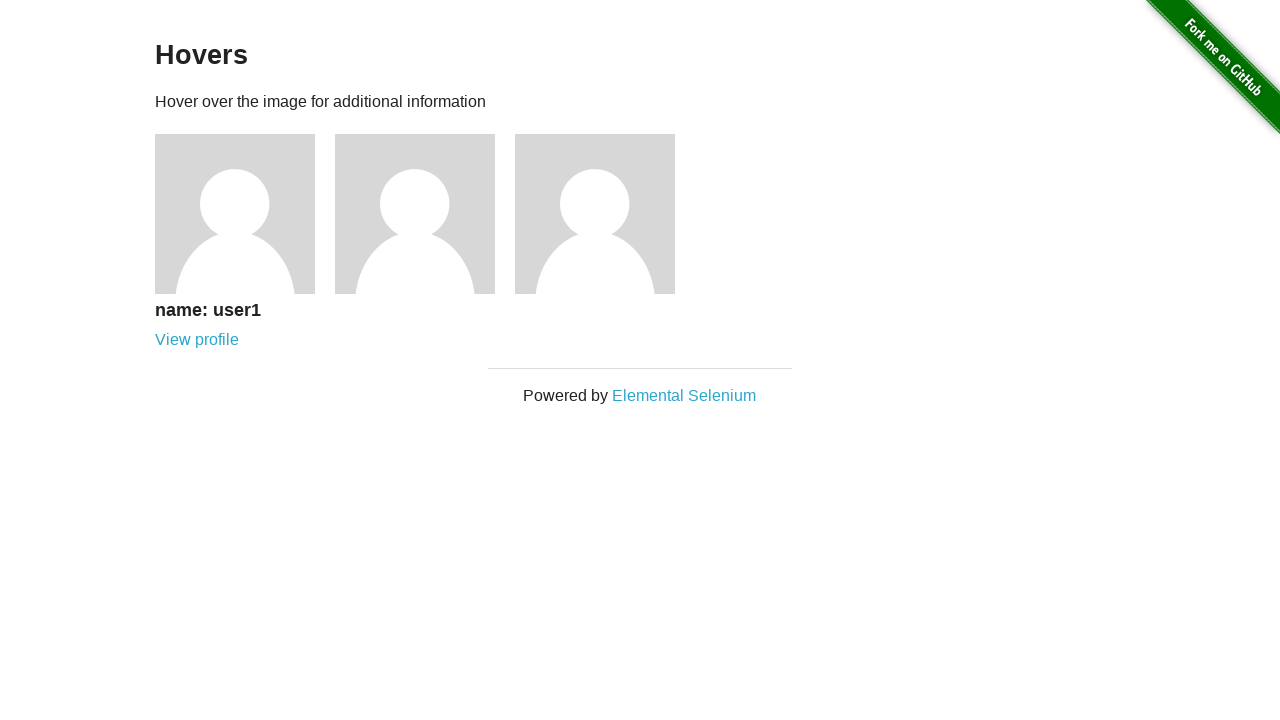

Clicked View Profile link for user 1 at (197, 340) on .figcaption a >> nth=0
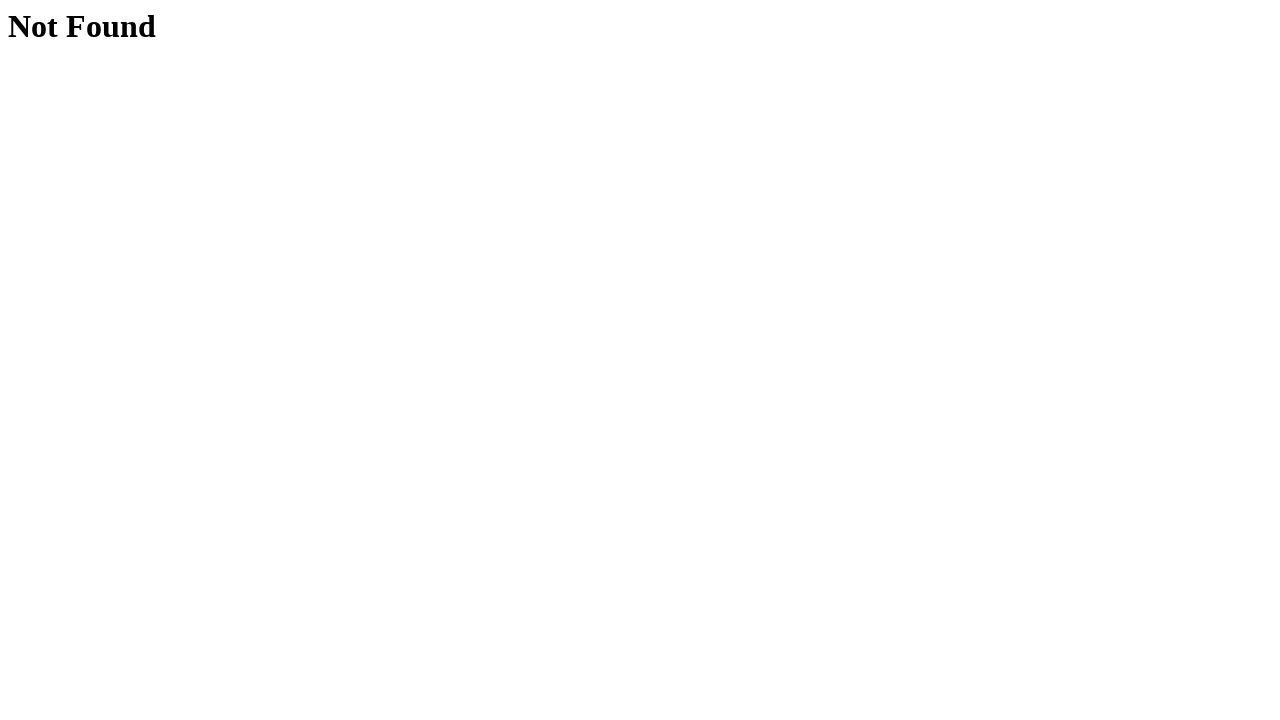

Profile page loaded for user 1
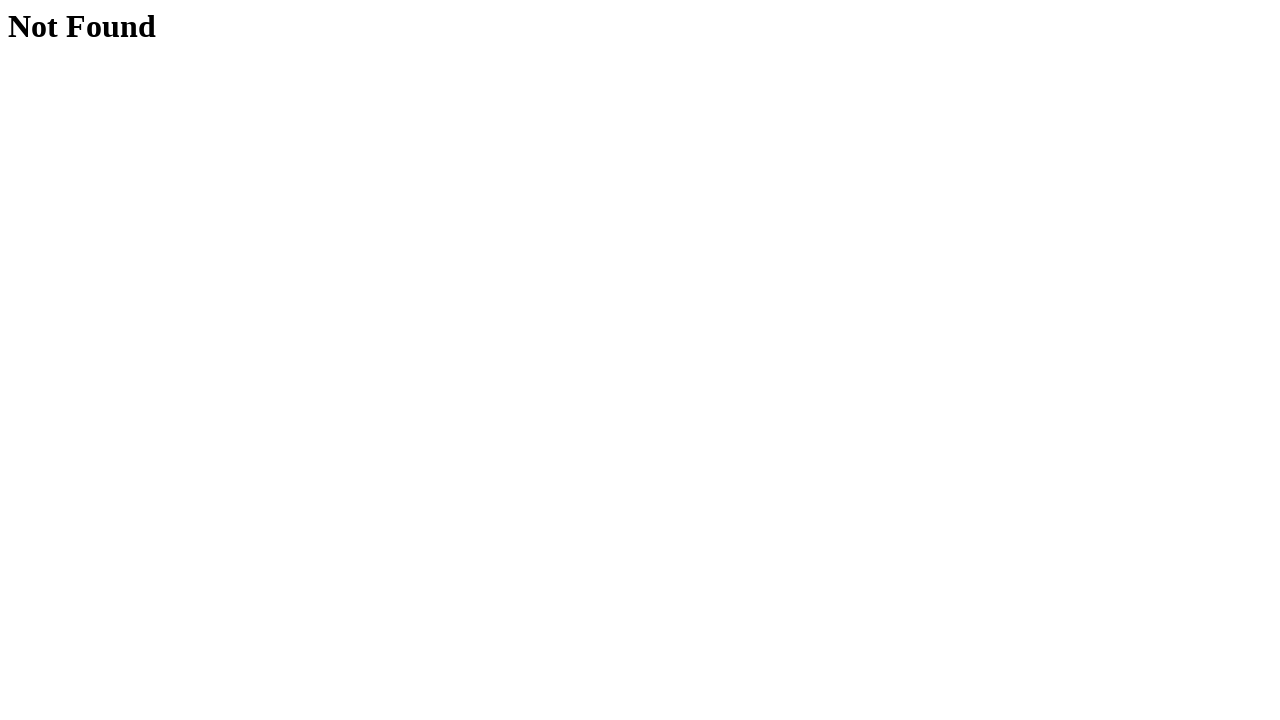

Navigated back to hovers page
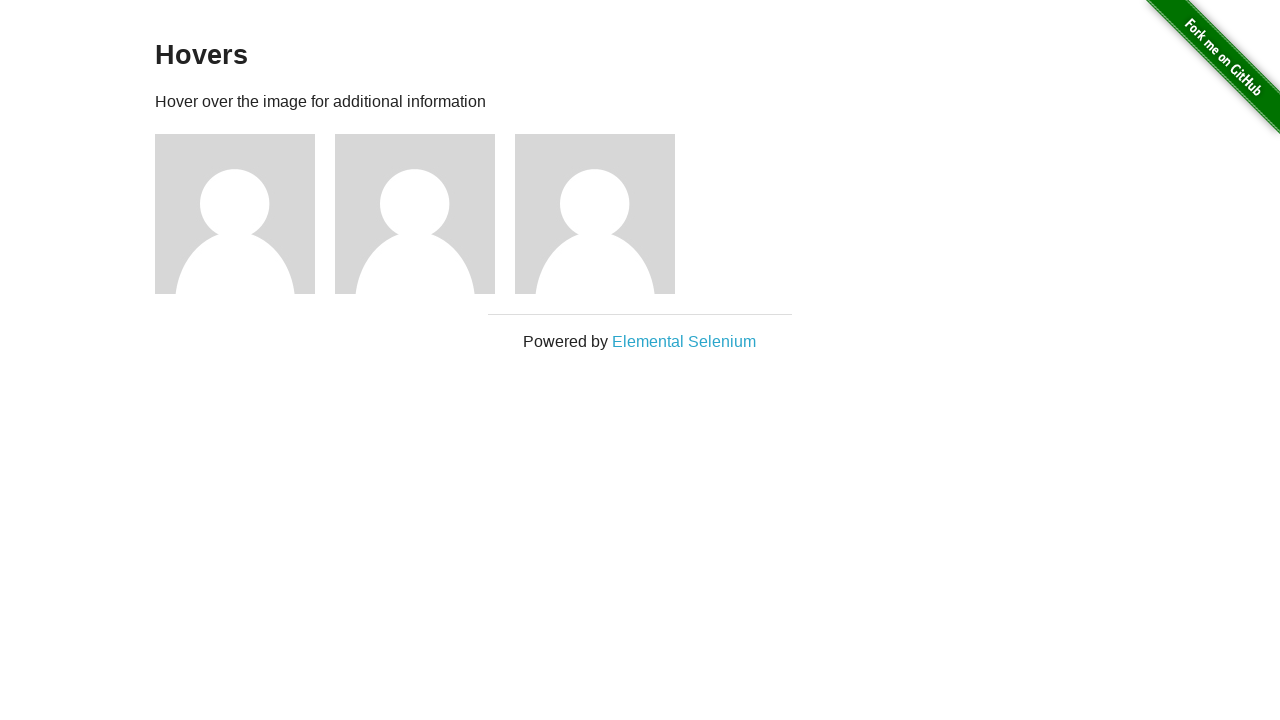

Hovers page reloaded with user avatars visible
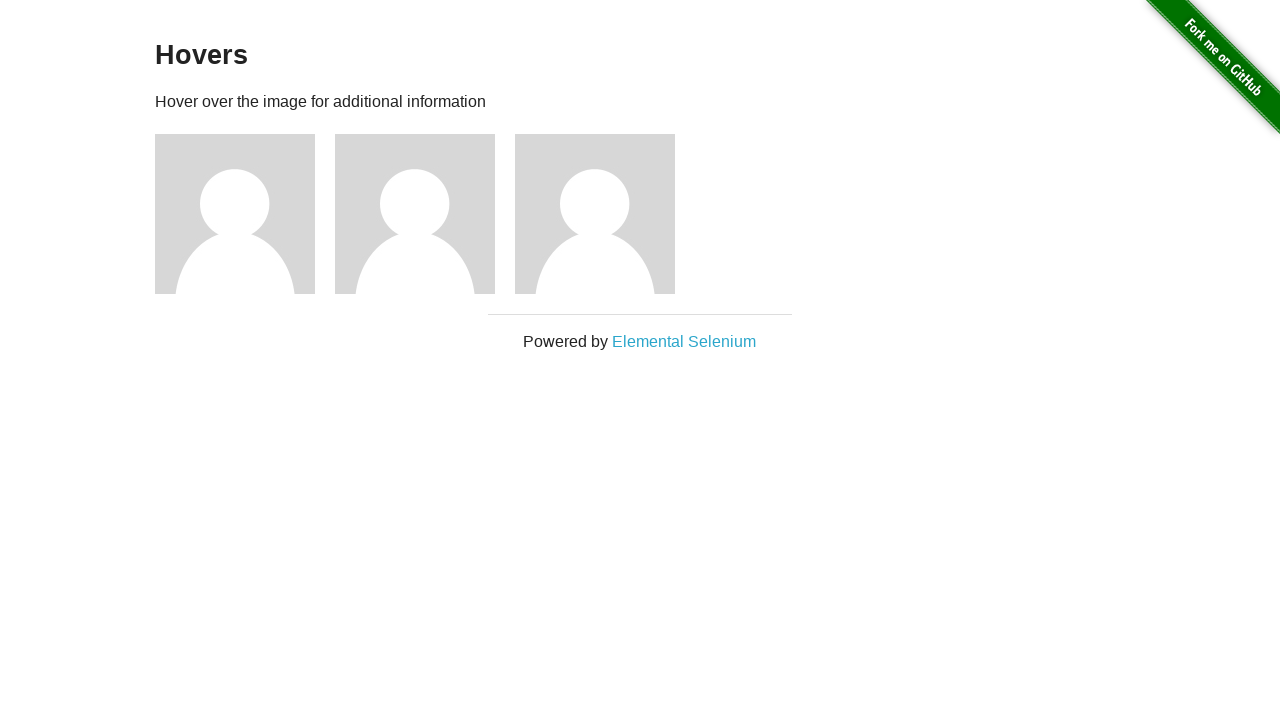

Re-fetched all user avatar images for next iteration
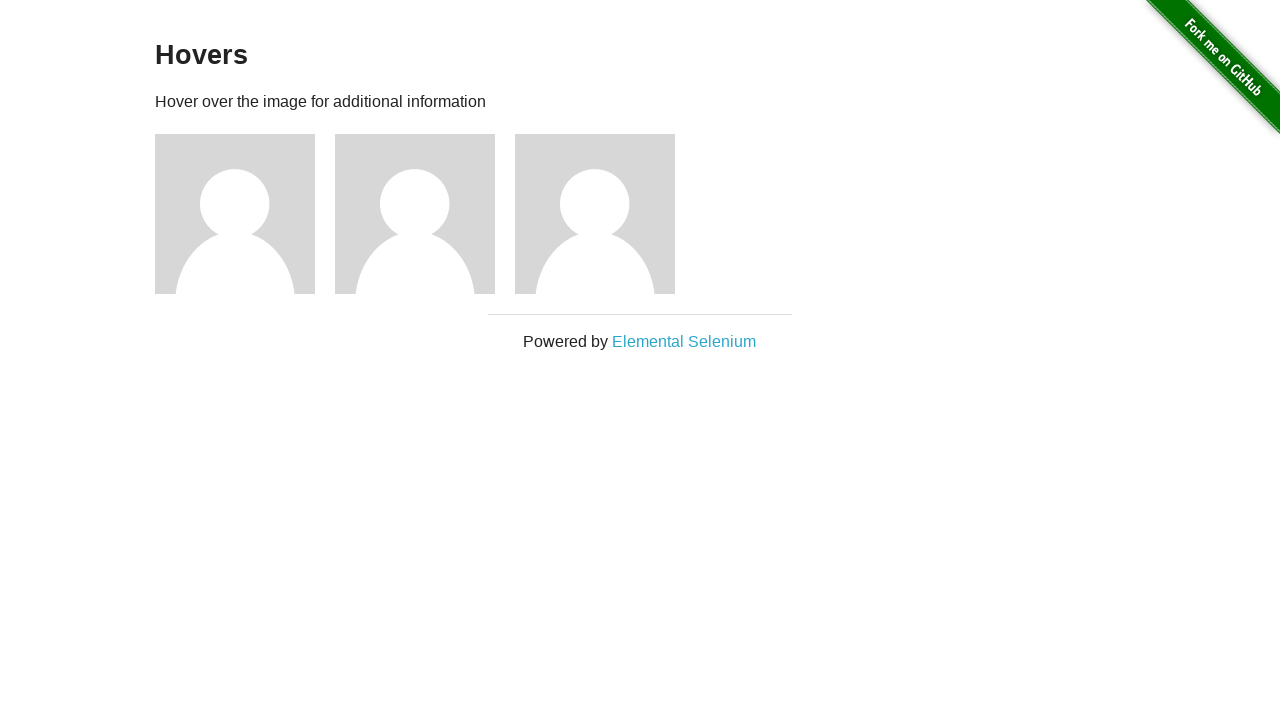

Hovered over user avatar 2 at (415, 214) on img[alt='User Avatar'] >> nth=1
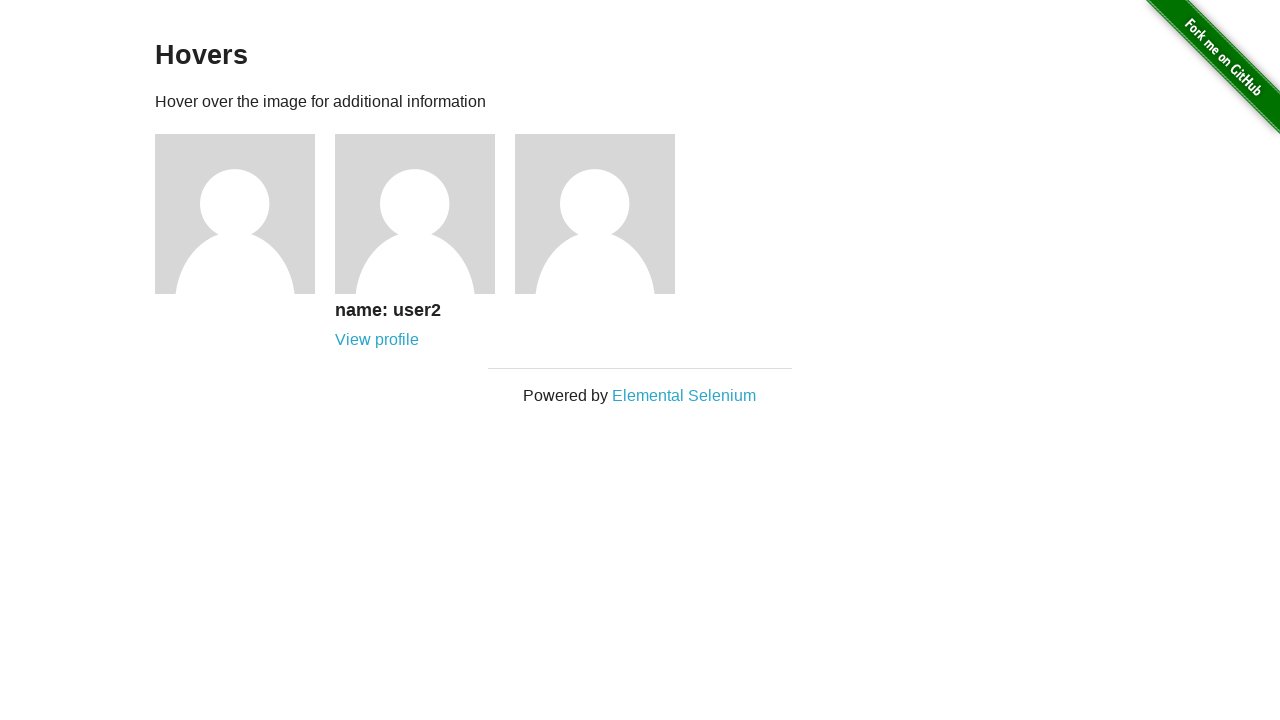

Clicked View Profile link for user 2 at (377, 340) on .figcaption a >> nth=1
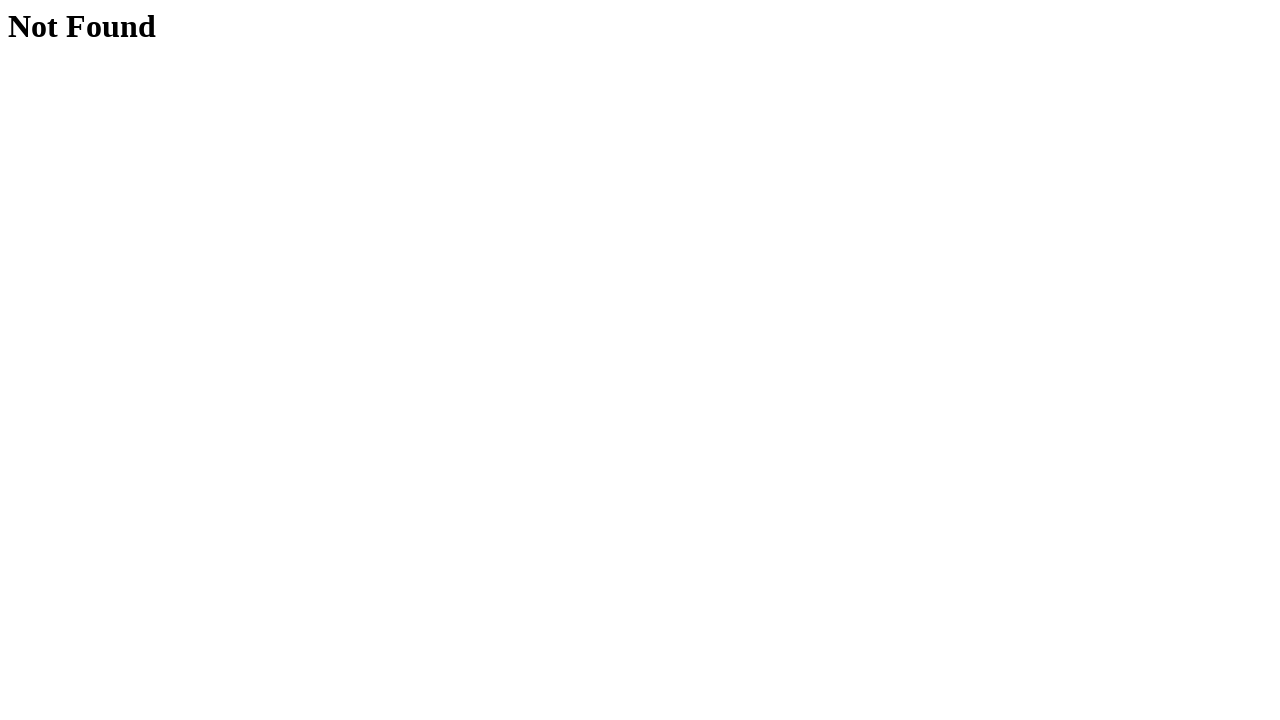

Profile page loaded for user 2
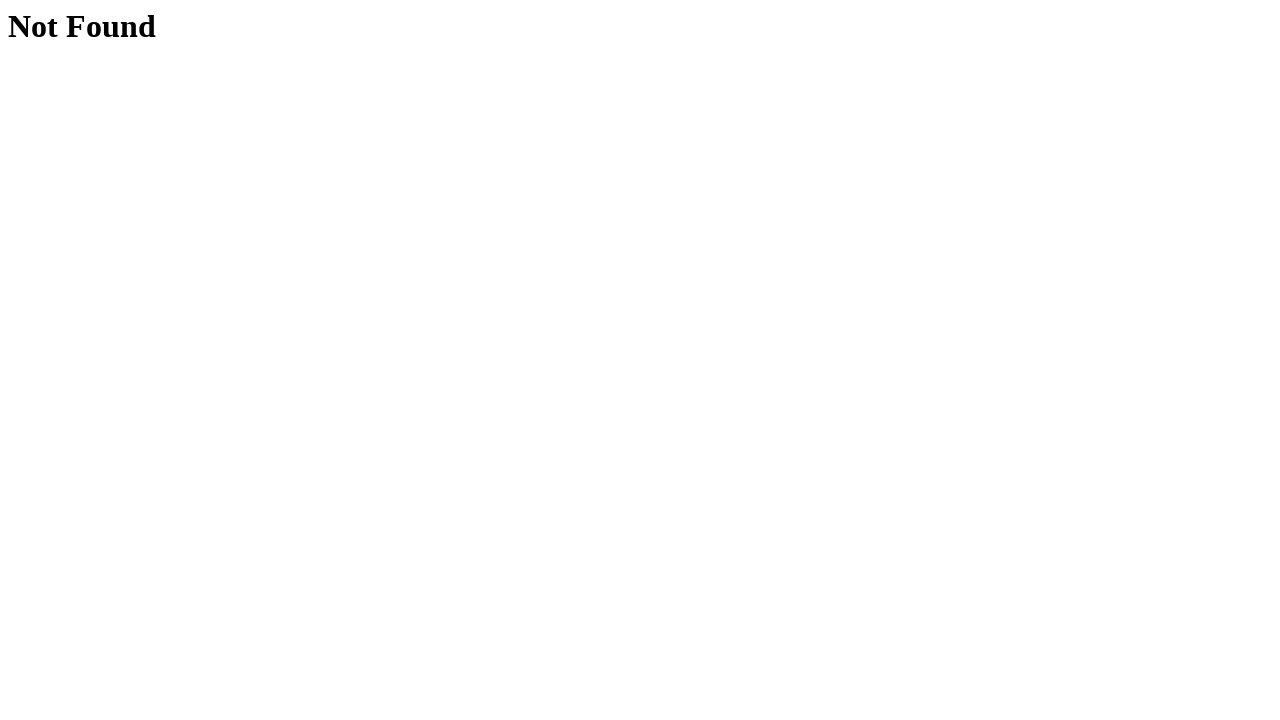

Navigated back to hovers page
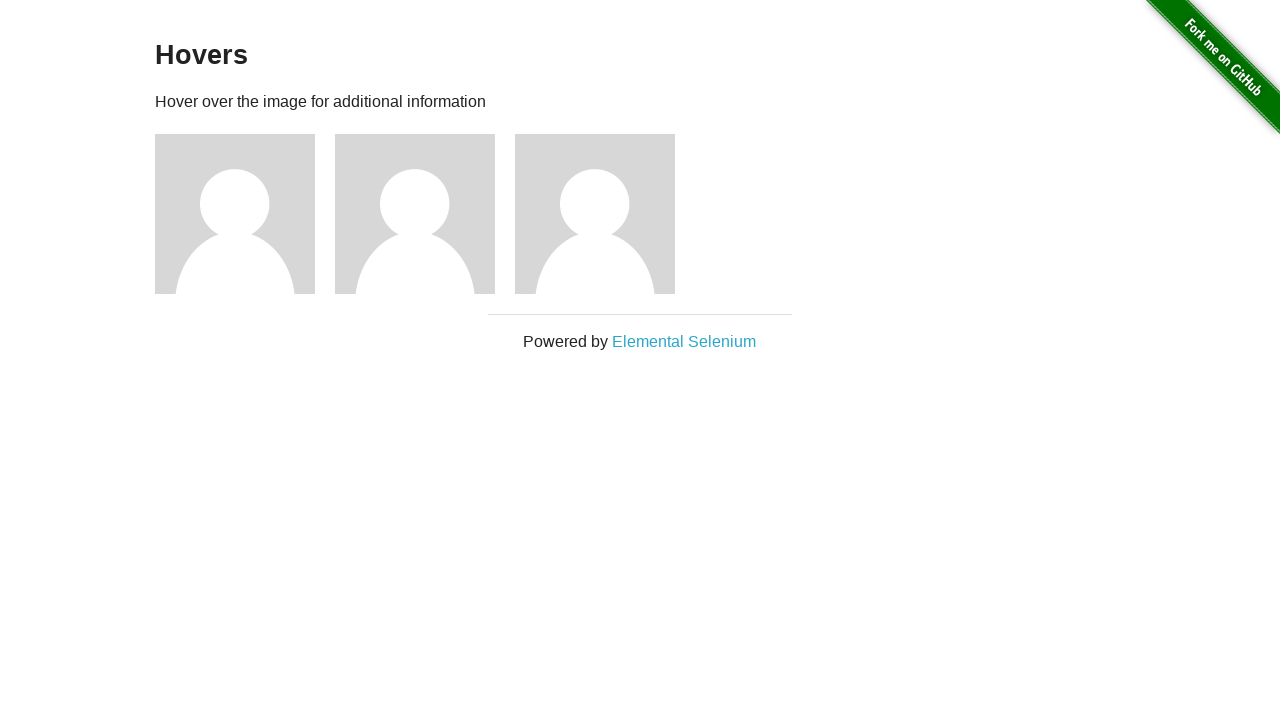

Hovers page reloaded with user avatars visible
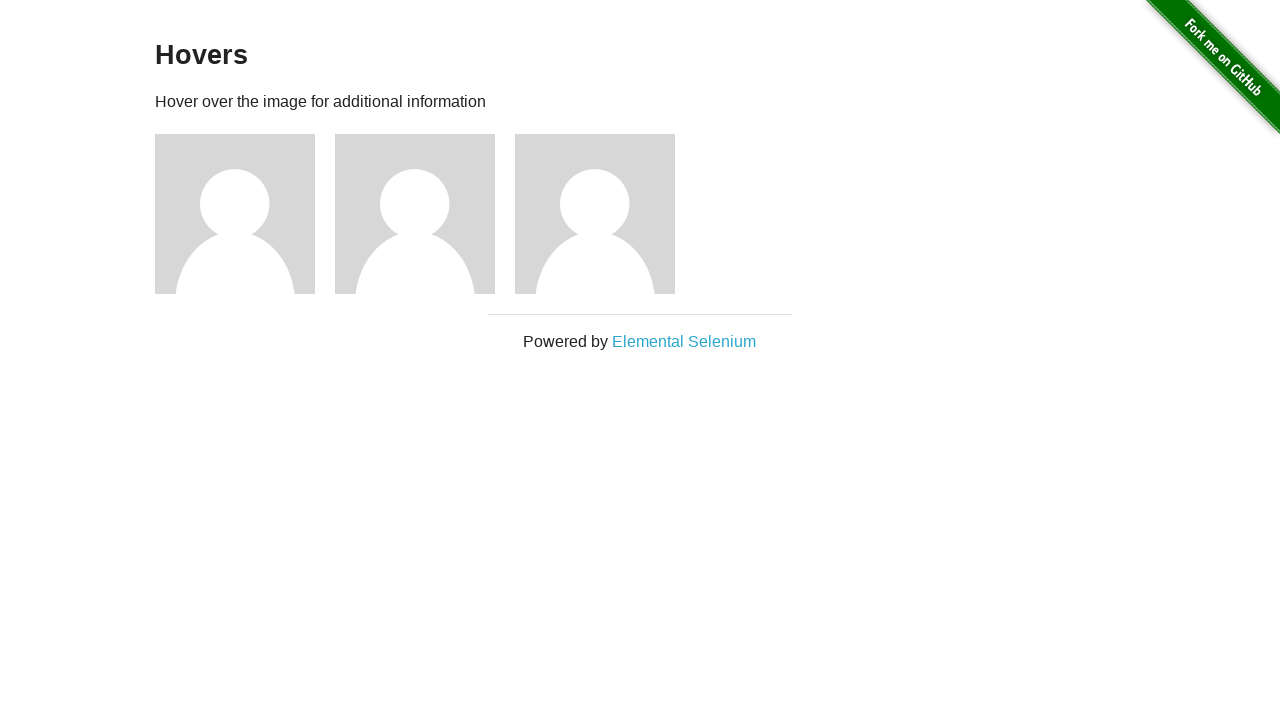

Re-fetched all user avatar images for next iteration
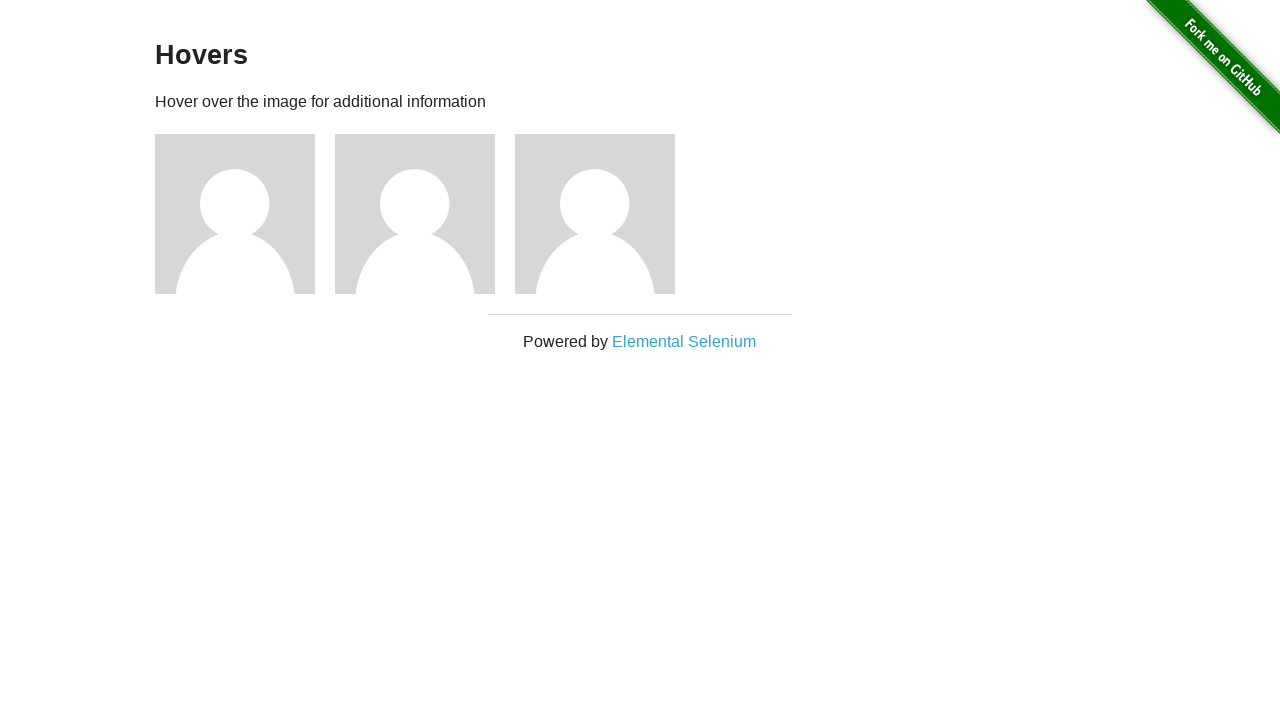

Hovered over user avatar 3 at (595, 214) on img[alt='User Avatar'] >> nth=2
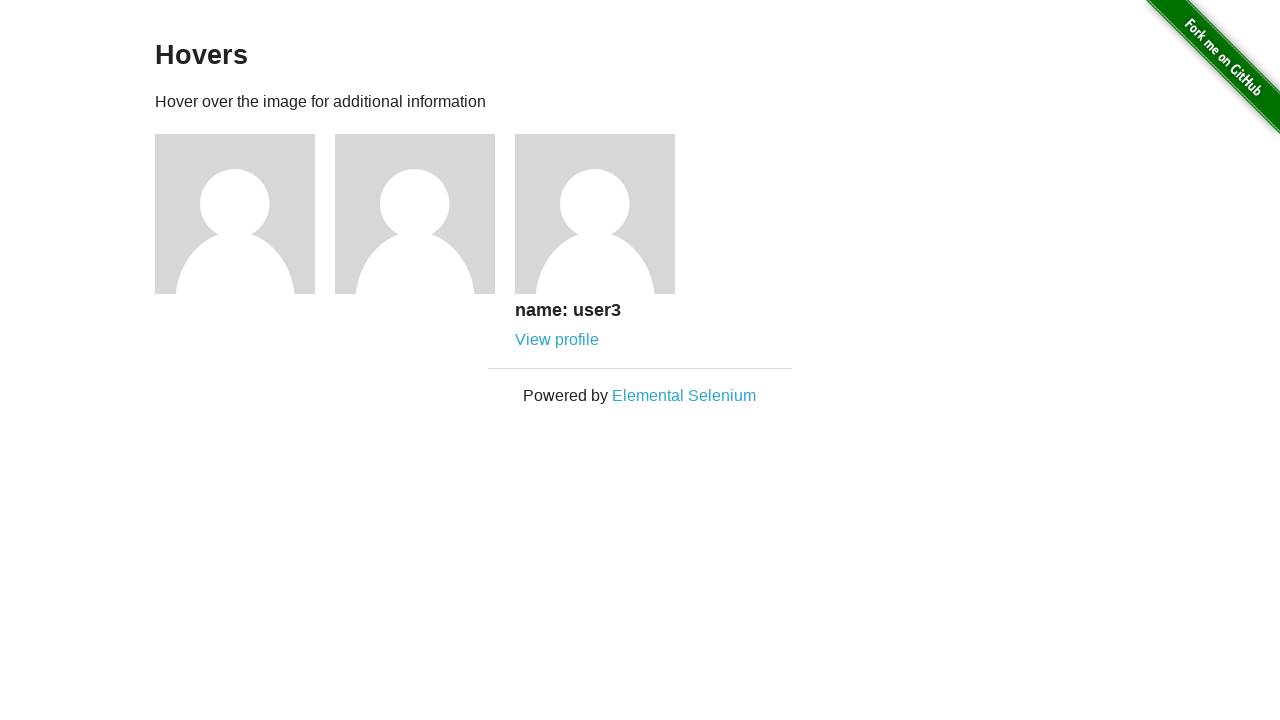

Clicked View Profile link for user 3 at (557, 340) on .figcaption a >> nth=2
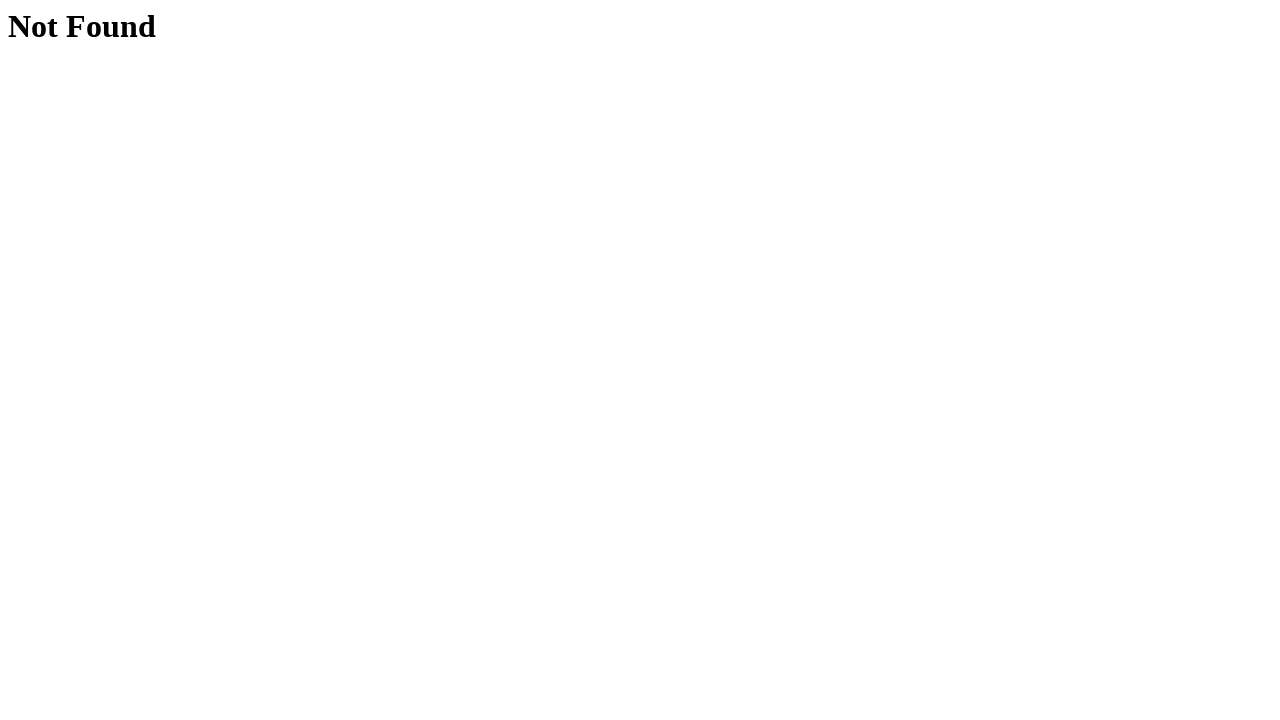

Profile page loaded for user 3
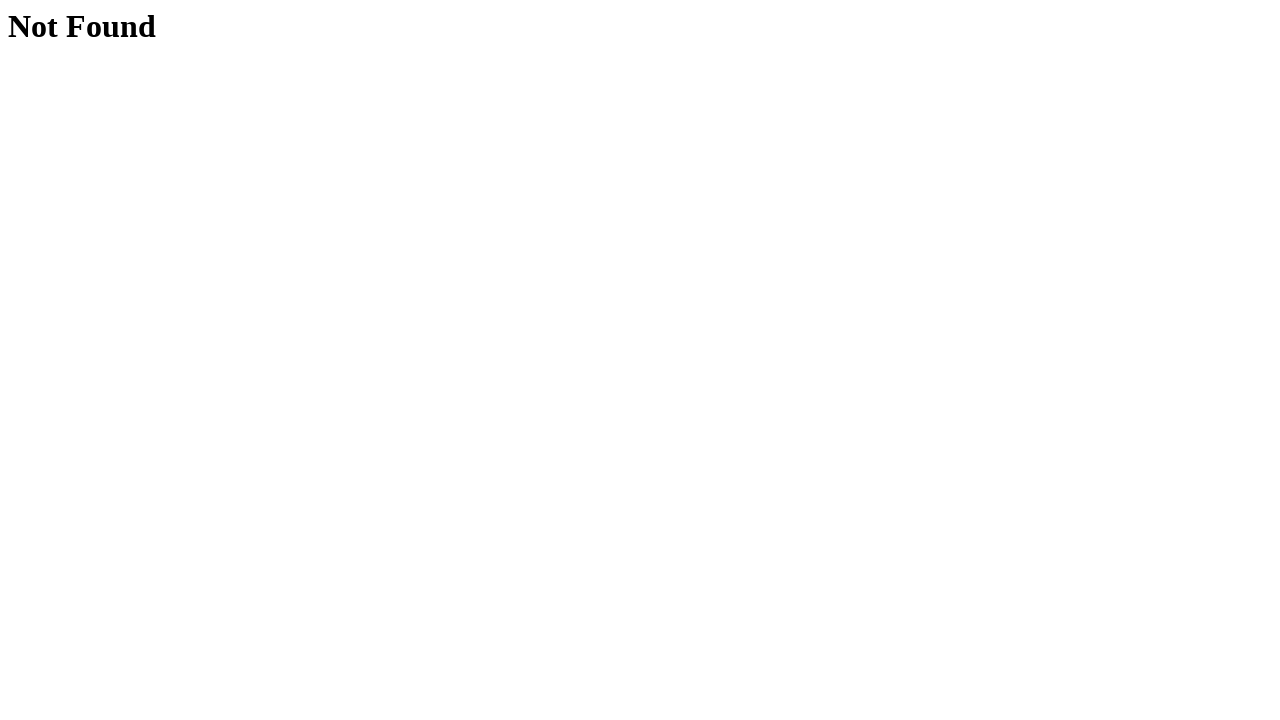

Navigated back to hovers page
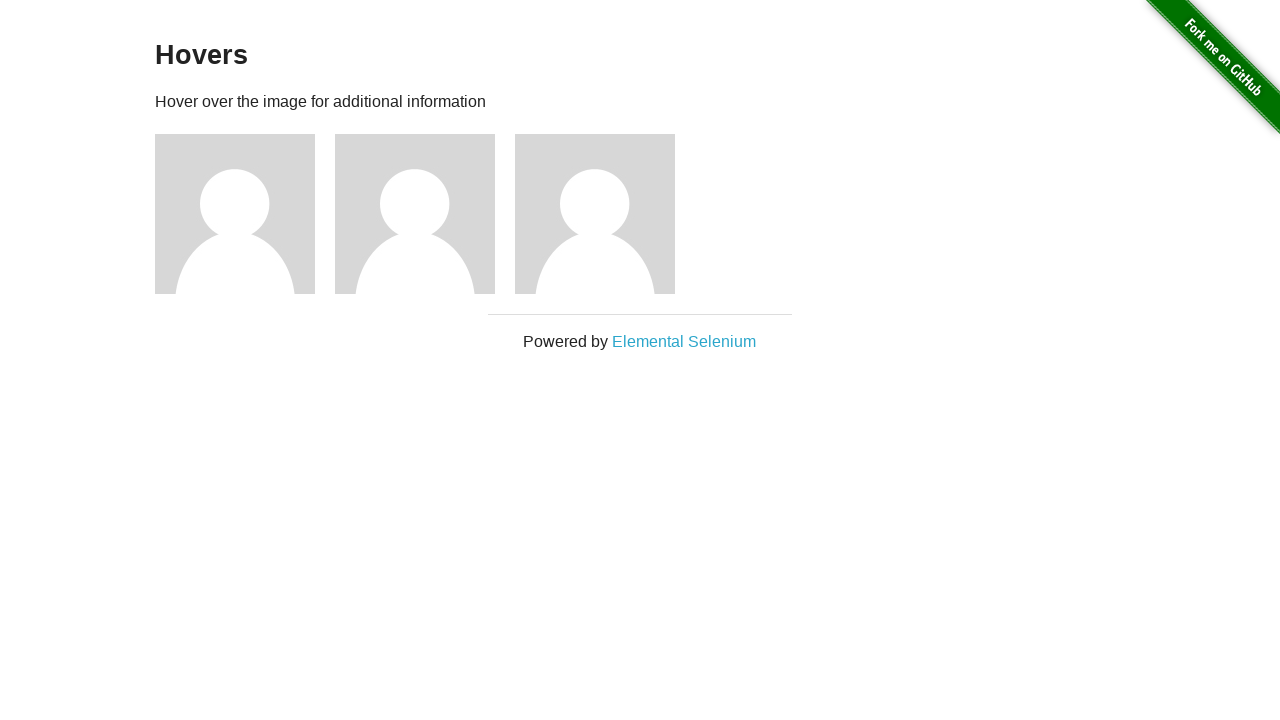

Hovers page reloaded with user avatars visible
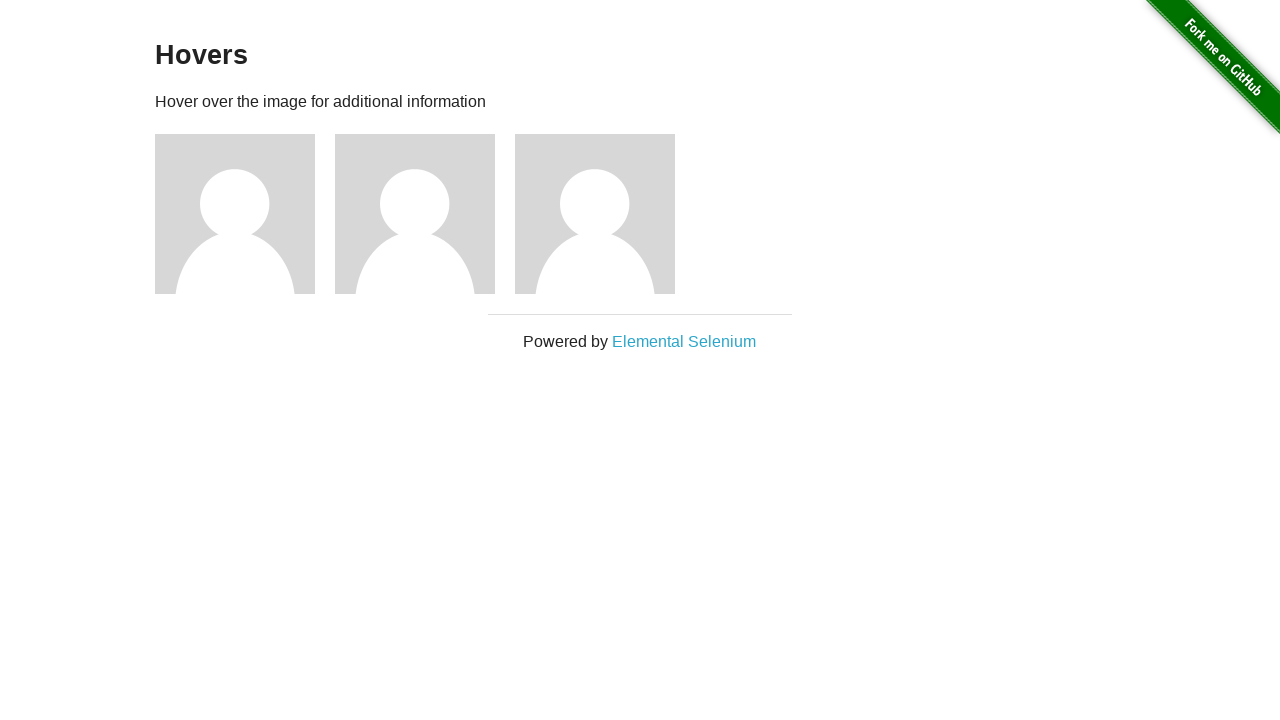

Re-fetched all user avatar images for next iteration
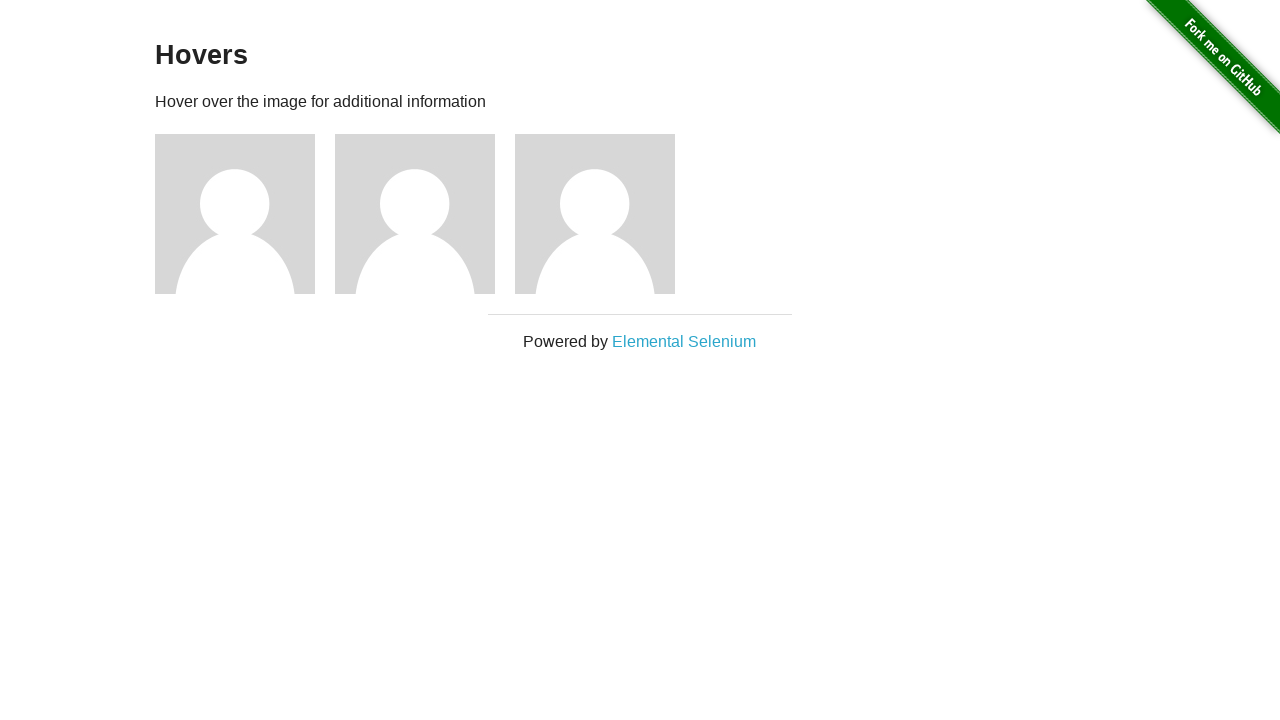

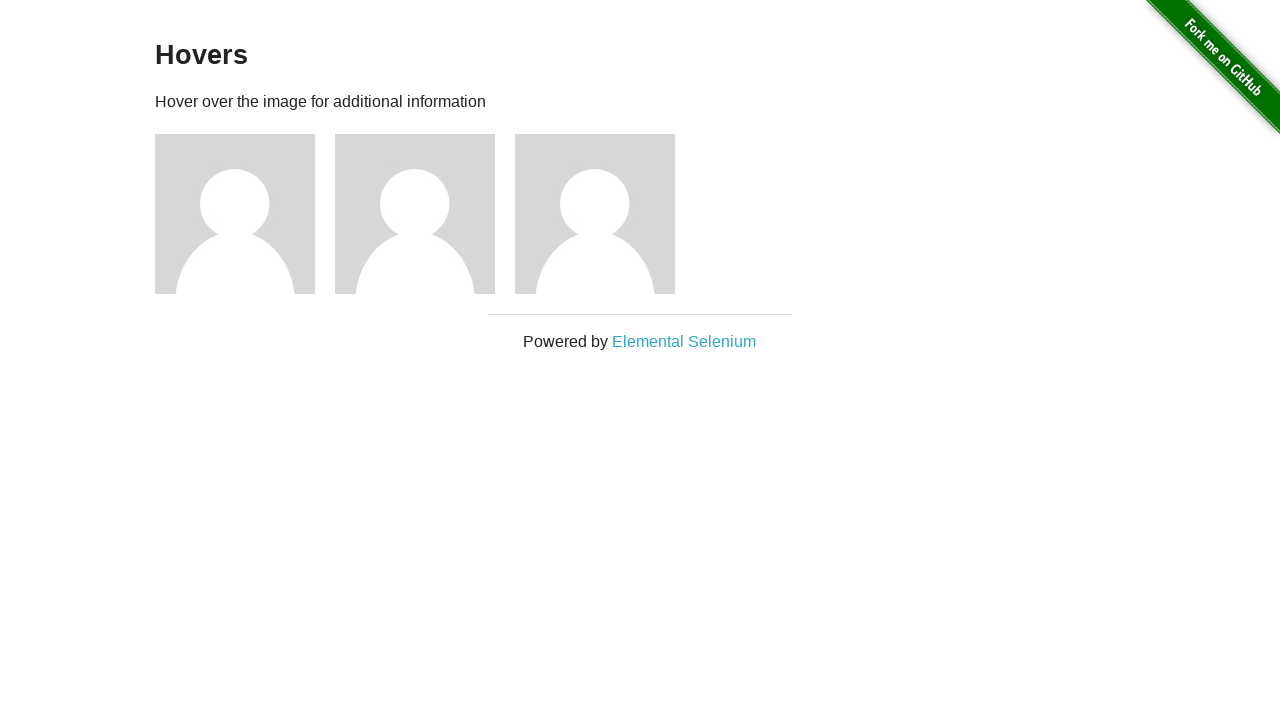